Tests form validation with incorrect input formats - invalid email format and invalid phone number format to verify the form rejects improper data.

Starting URL: https://demoqa.com/automation-practice-form

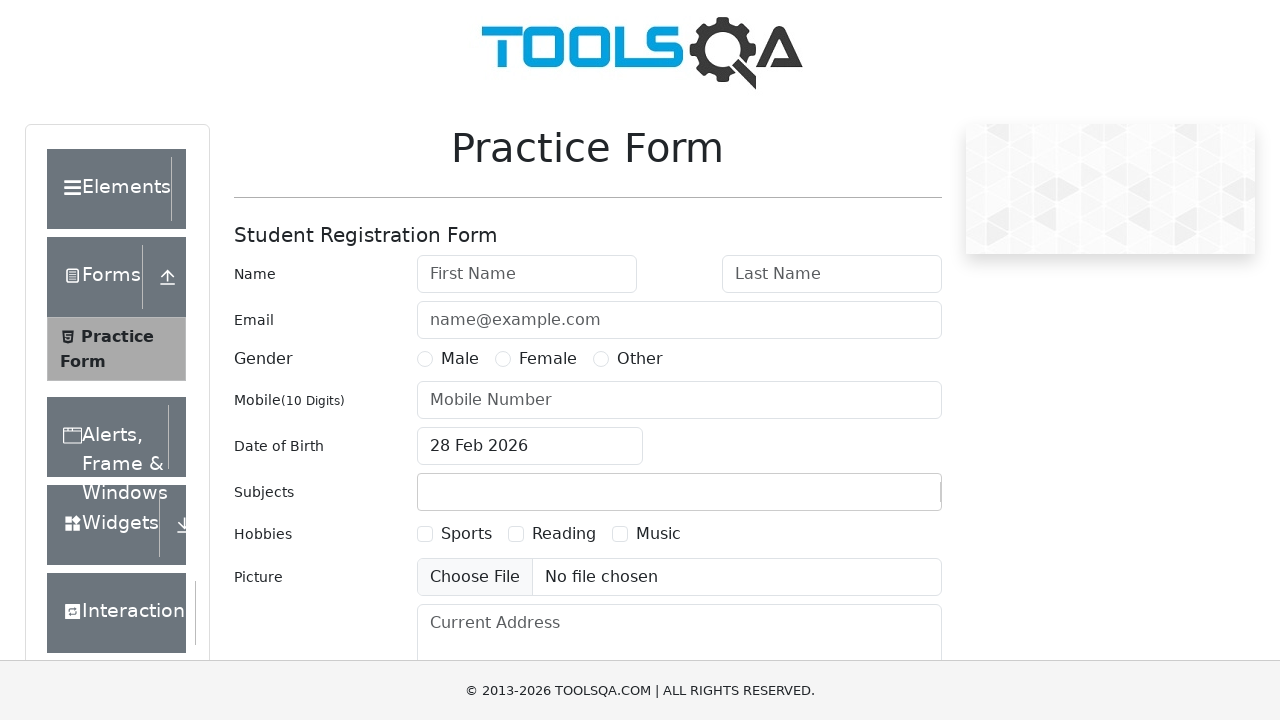

Filled first name field with 'AliceTest' on #firstName
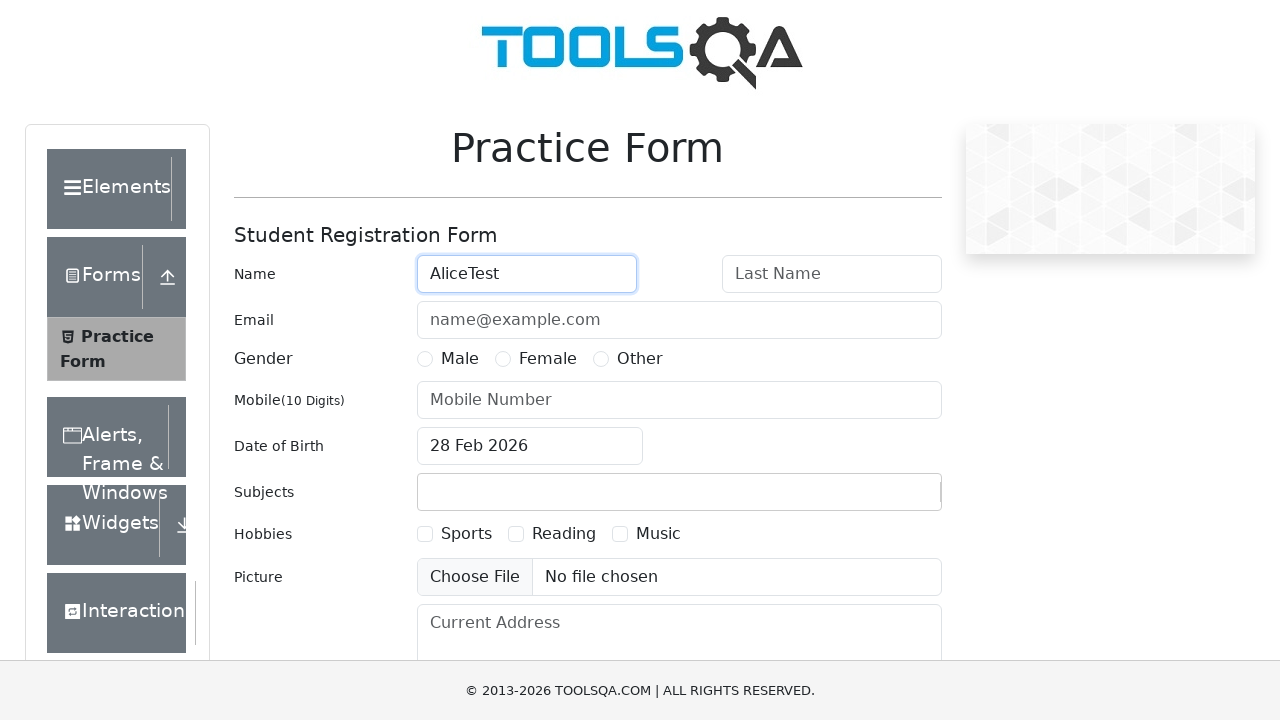

Filled last name field with 'JonesTest' on #lastName
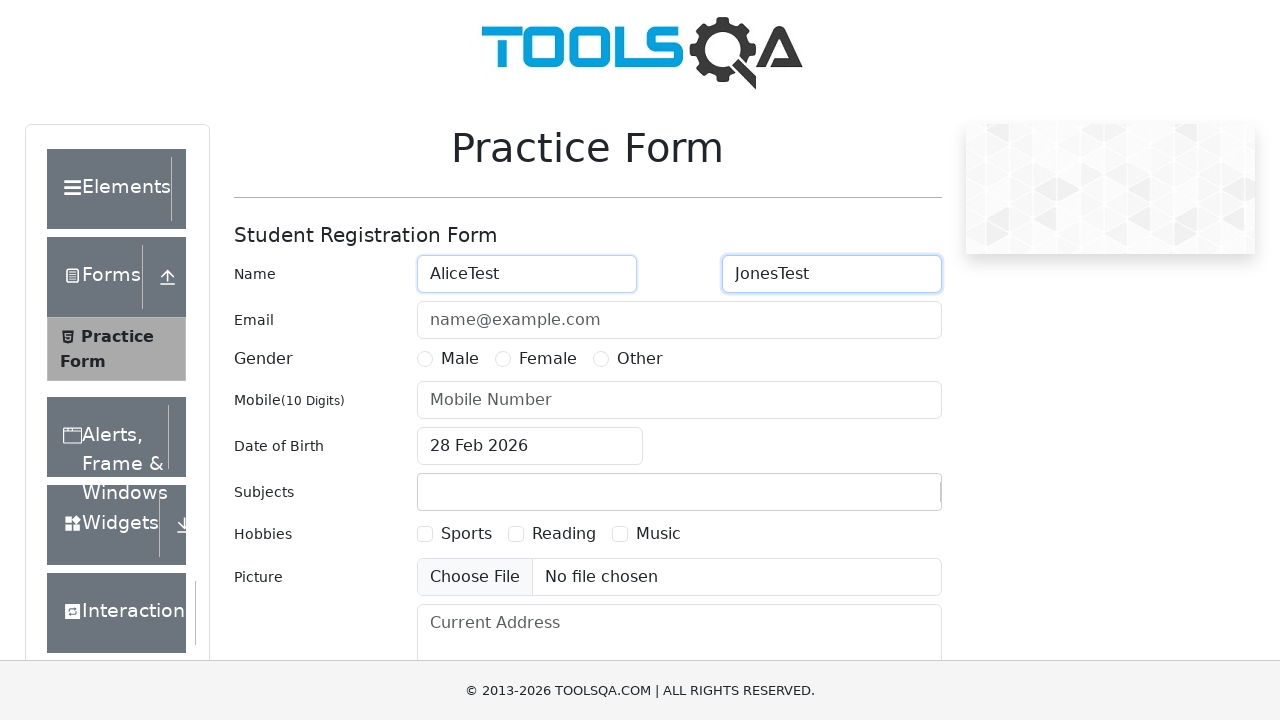

Selected gender radio button option 3 at (640, 359) on label[for='gender-radio-3']
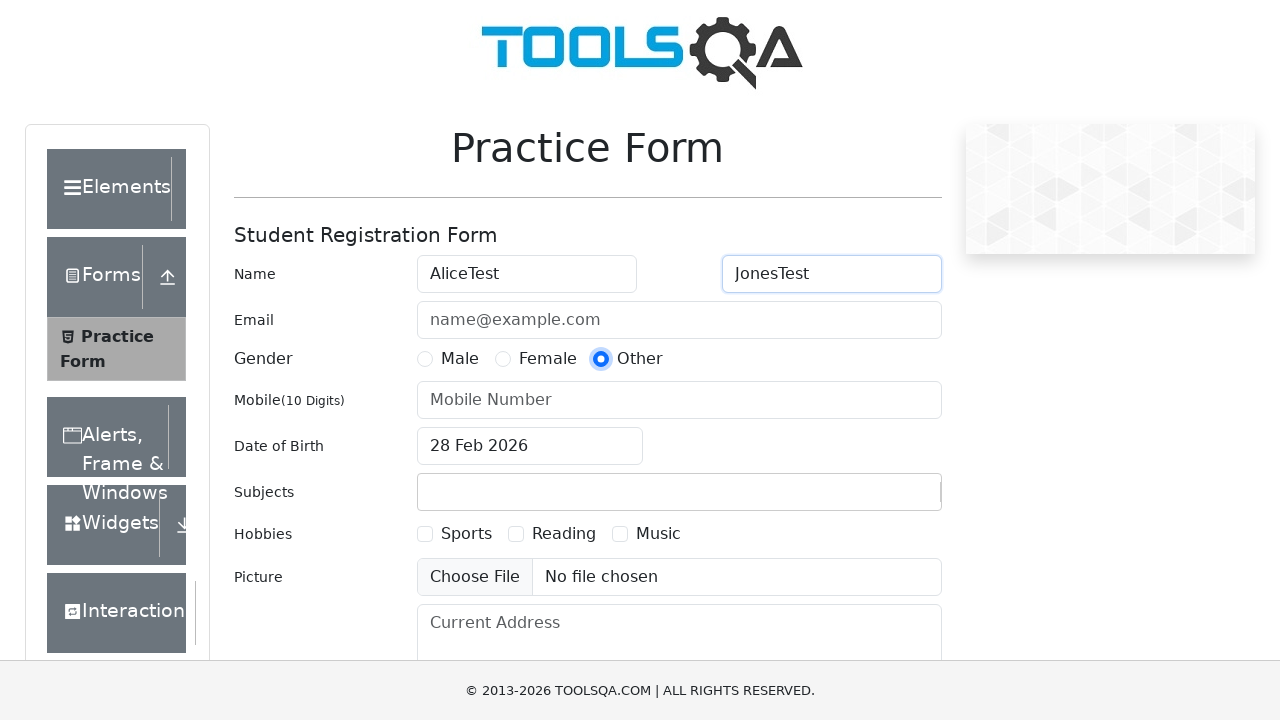

Filled phone number with '5551234567' on #userNumber
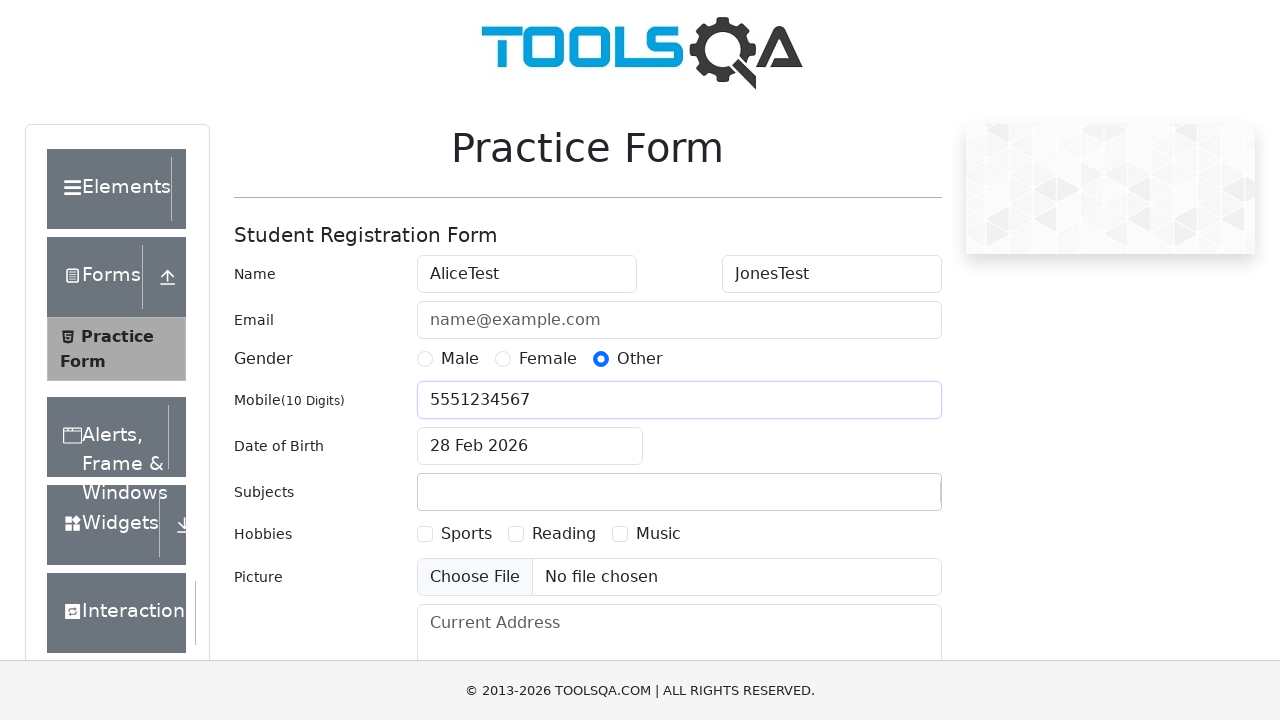

Filled email field with invalid format 'invalidEmailFormat' on #userEmail
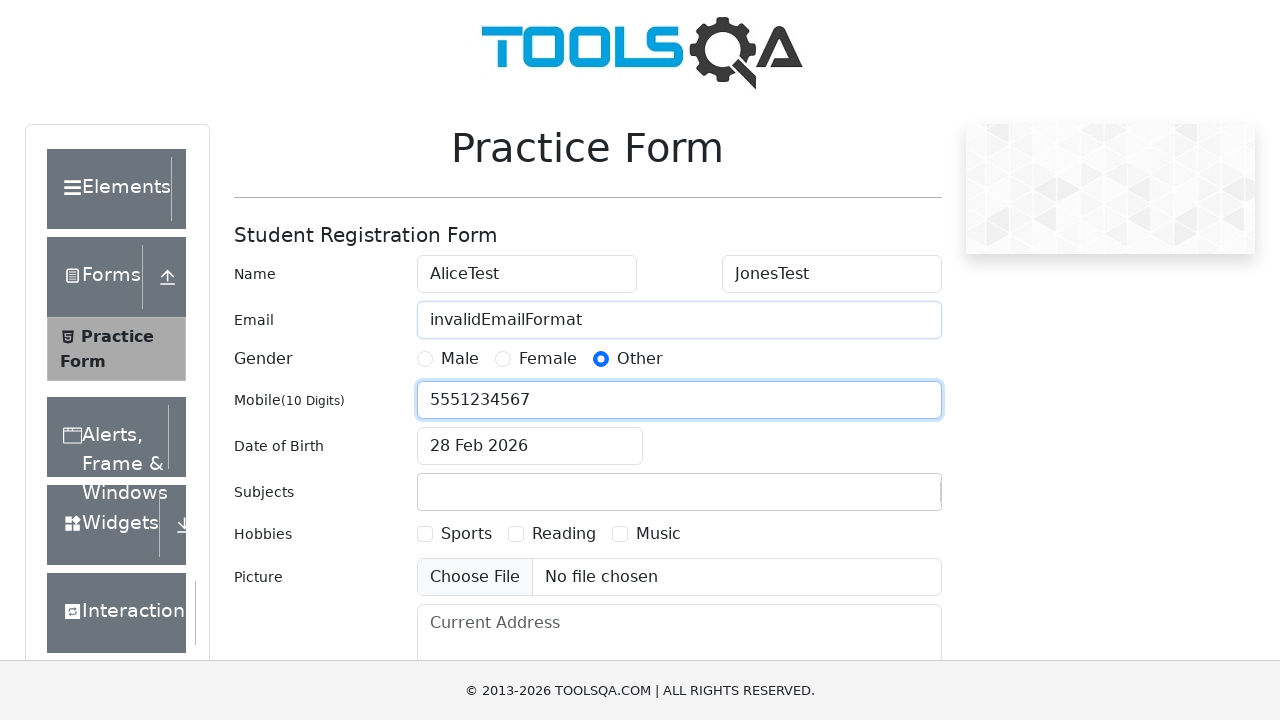

Clicked submit button with invalid email format at (885, 499) on #submit
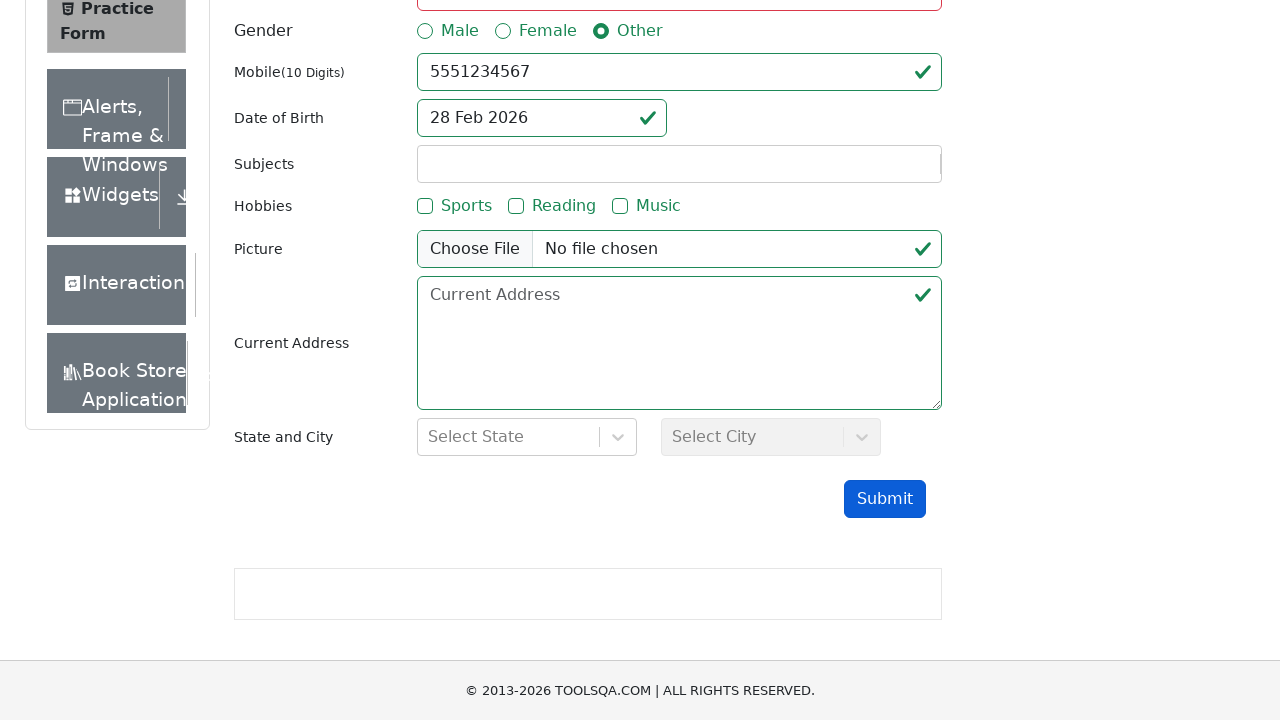

Waited 500ms for form validation response
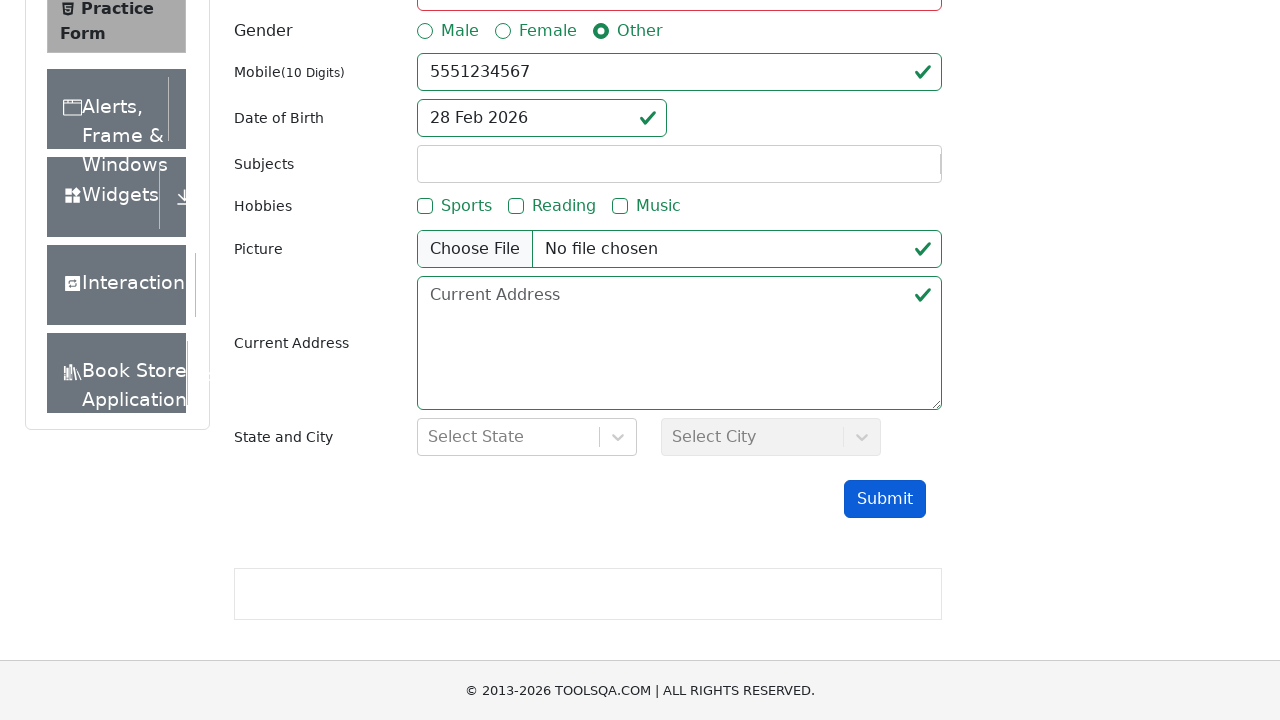

Fixed email field with valid format 'alice@example.com' on #userEmail
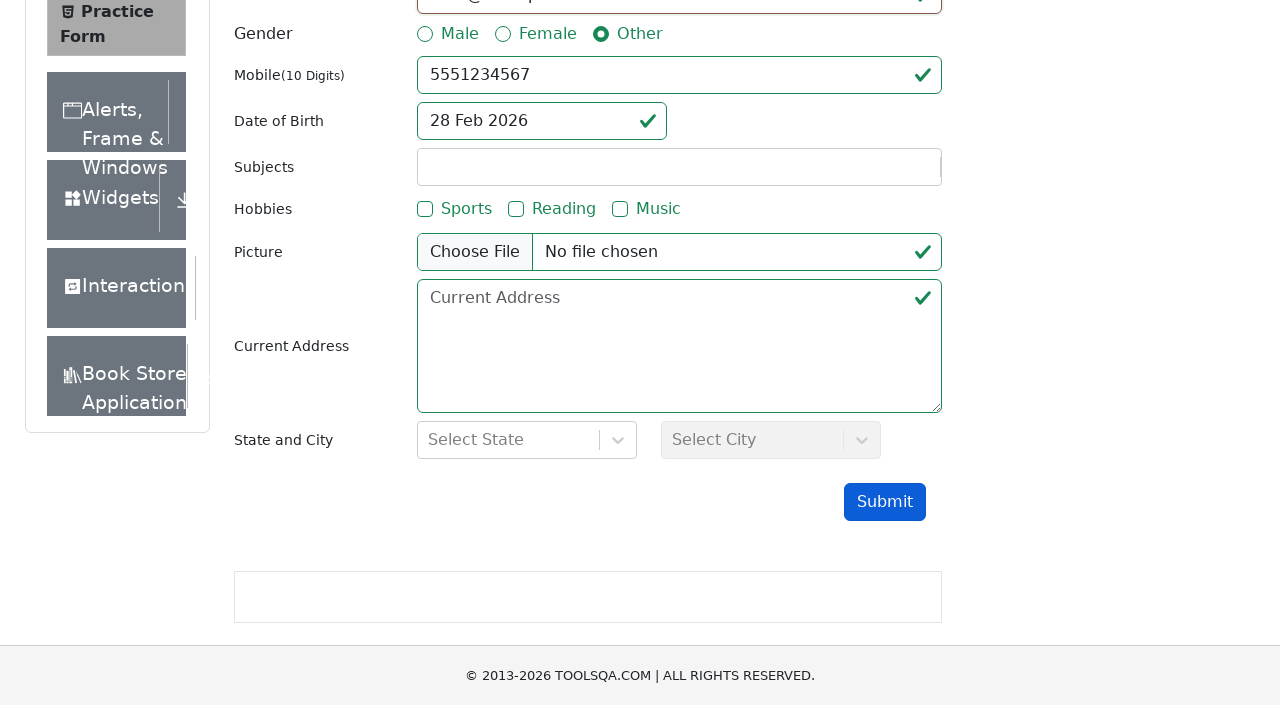

Cleared phone number field on #userNumber
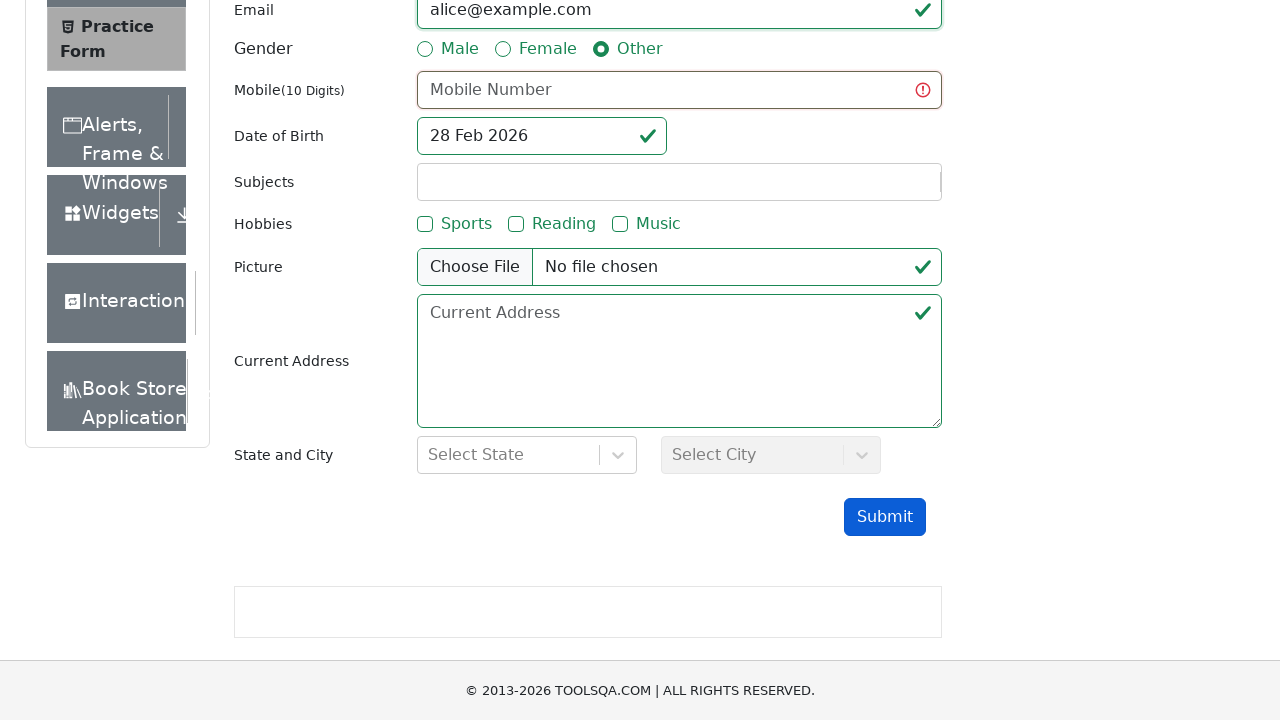

Filled phone number field with invalid format 'invalidPhone' on #userNumber
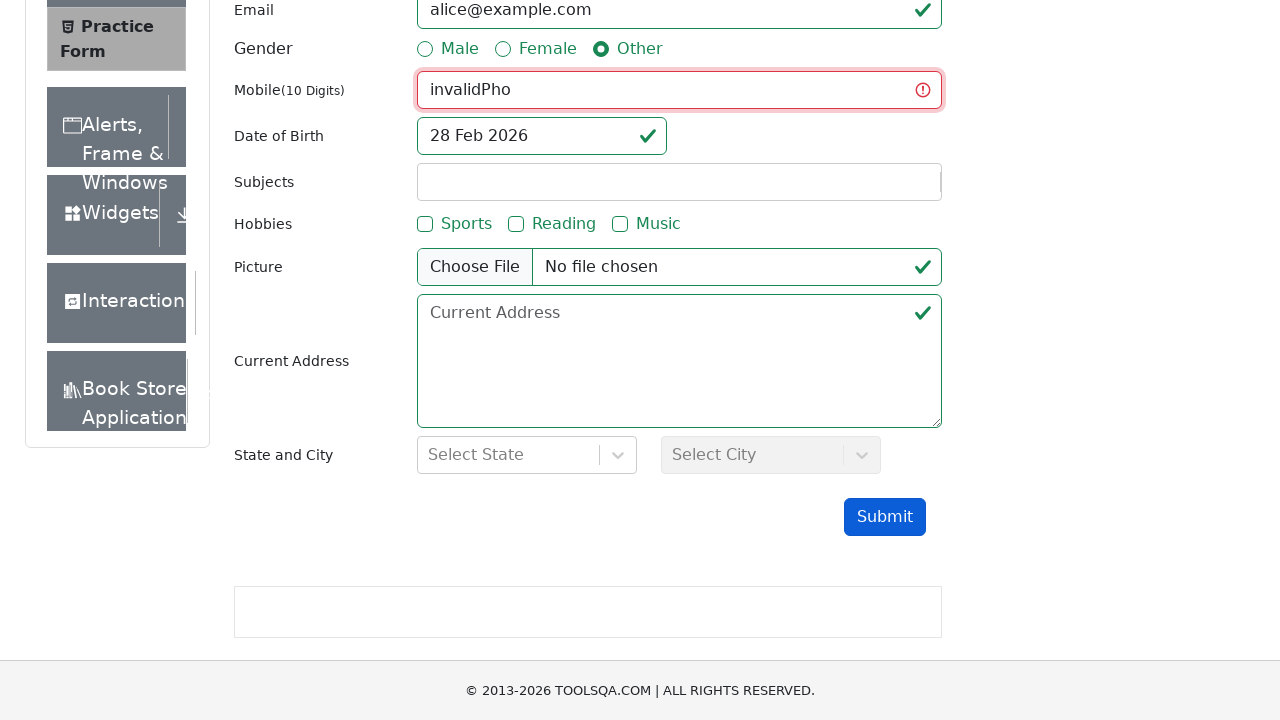

Clicked submit button with invalid phone number format at (885, 517) on #submit
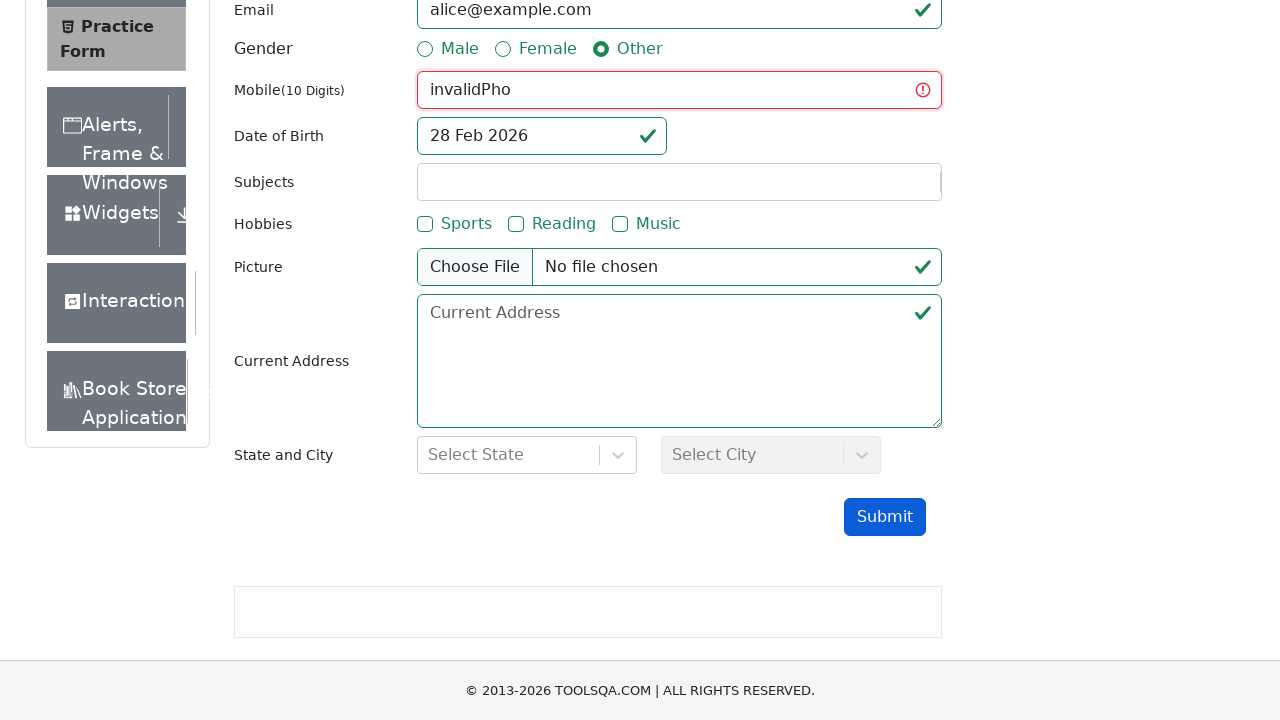

Waited 500ms for form validation response
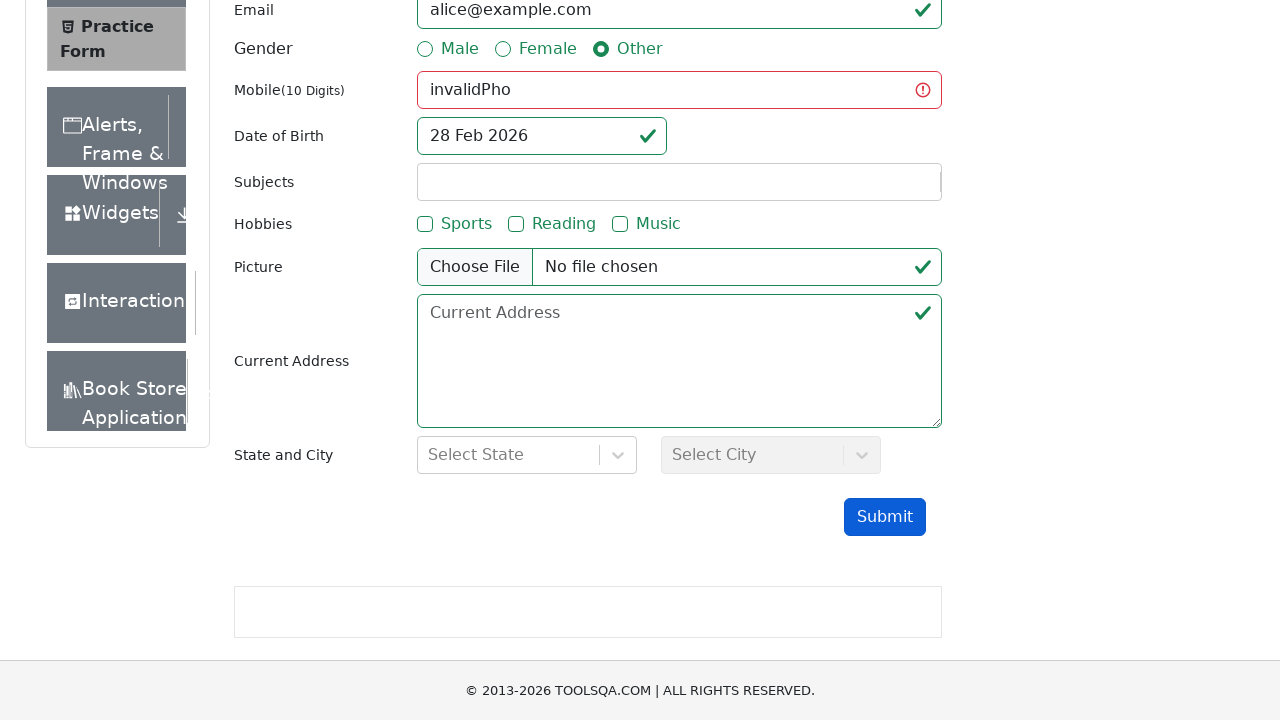

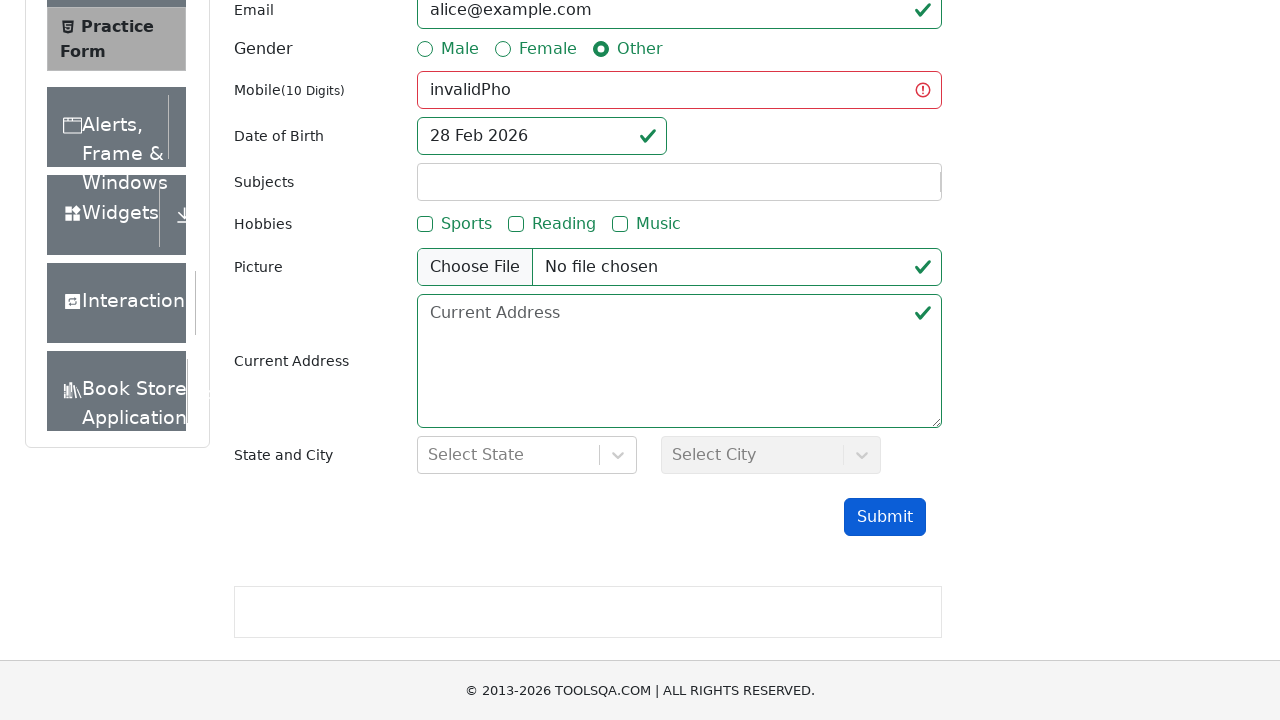